Tests a simple JavaScript alert by clicking a button, switching to the alert, verifying its text, and accepting it.

Starting URL: https://v1.training-support.net/selenium/javascript-alerts

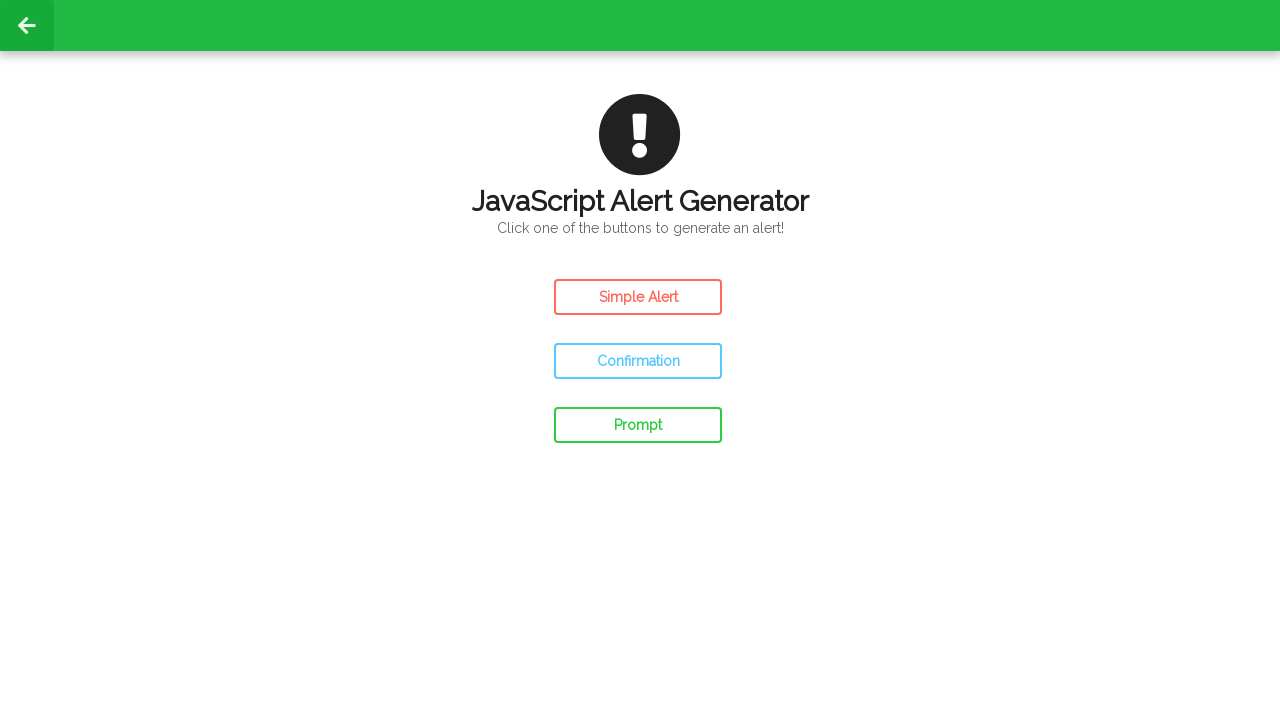

Navigated to JavaScript alerts training page
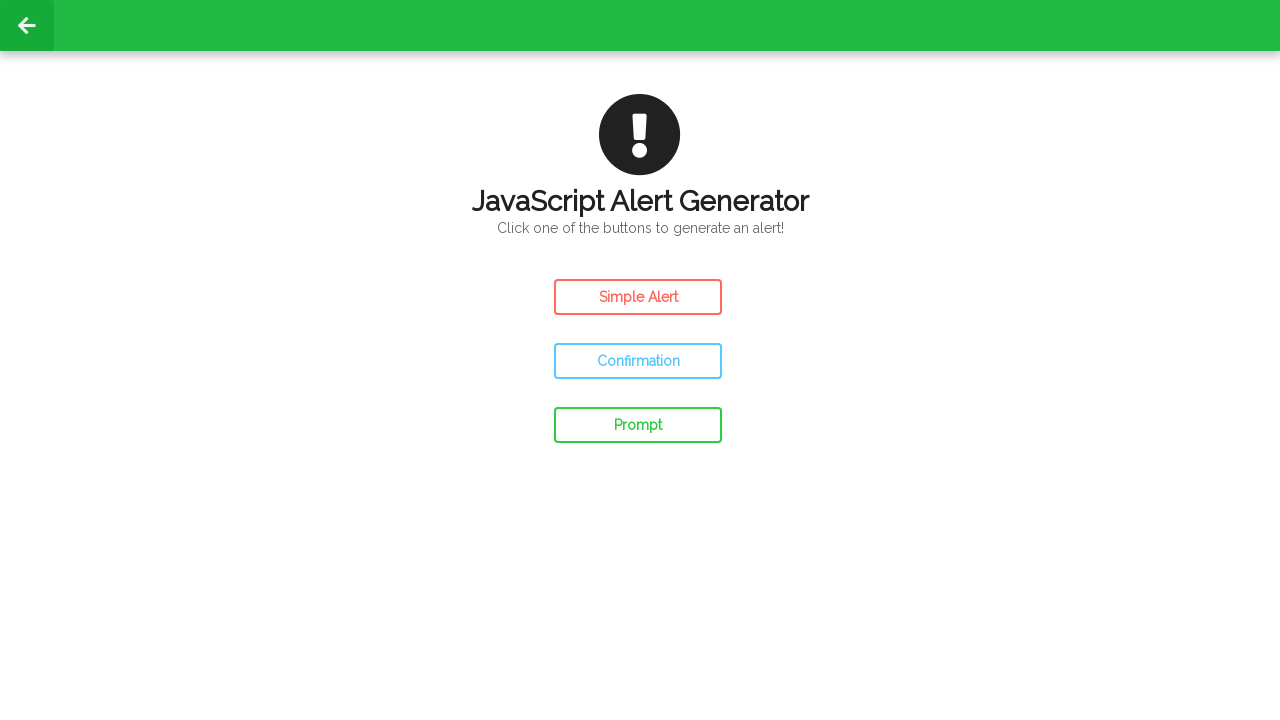

Clicked button to trigger simple alert at (638, 297) on #simple
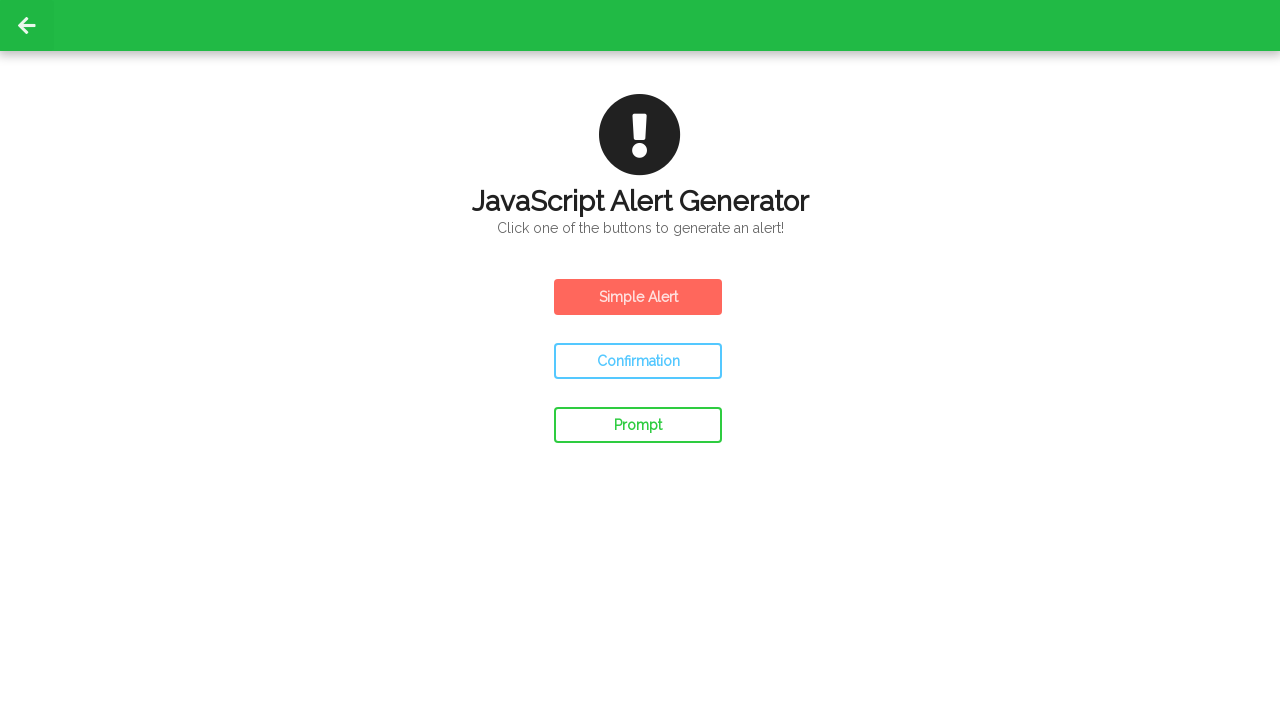

Set up dialog handler to accept alerts
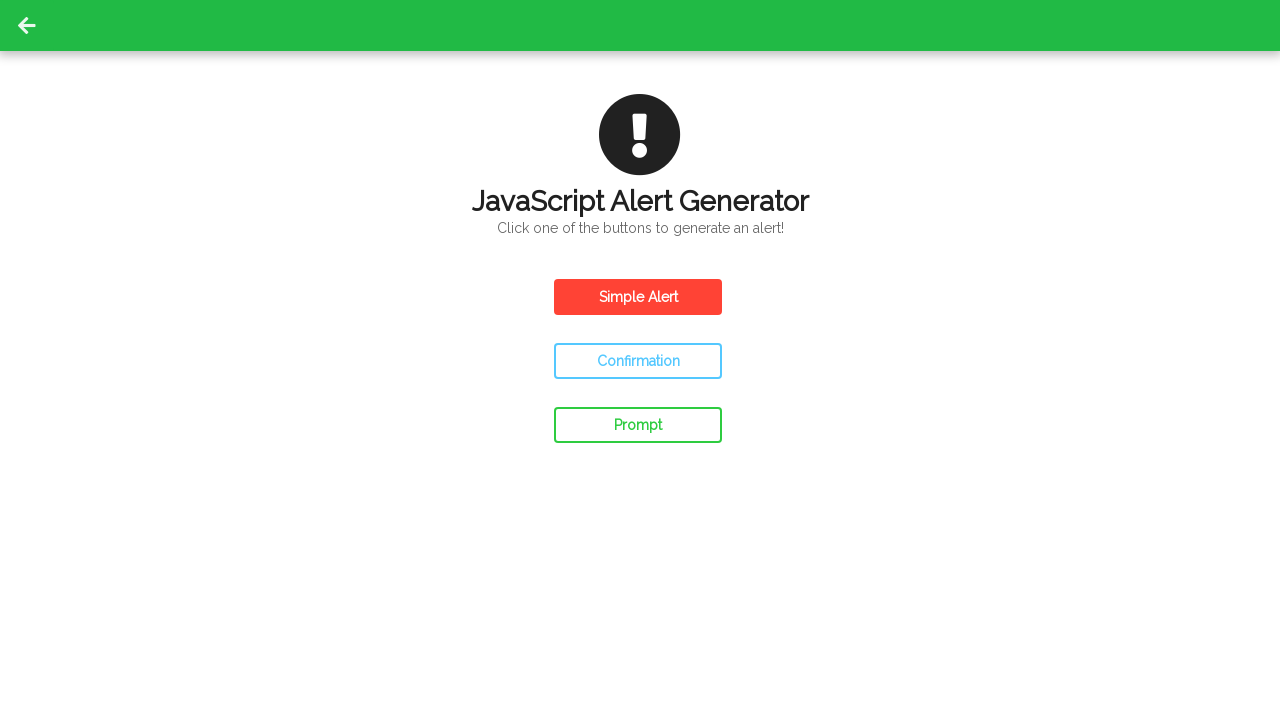

Waited for alert to be processed
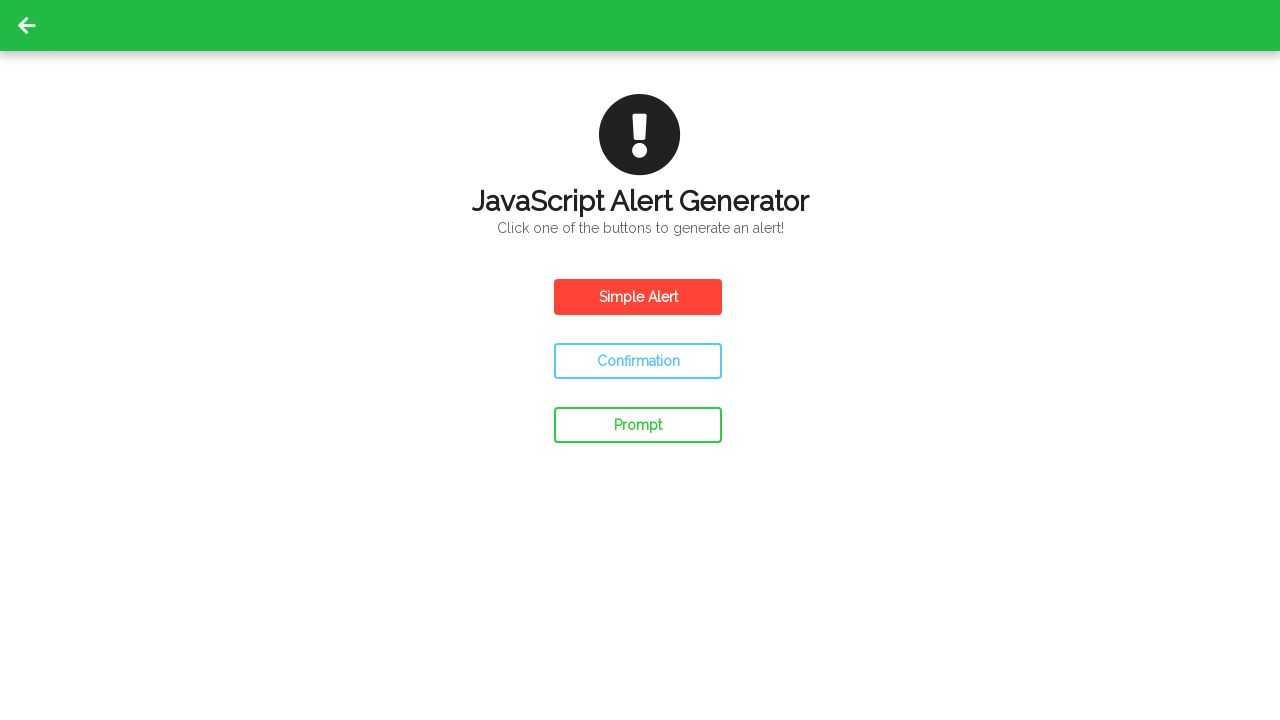

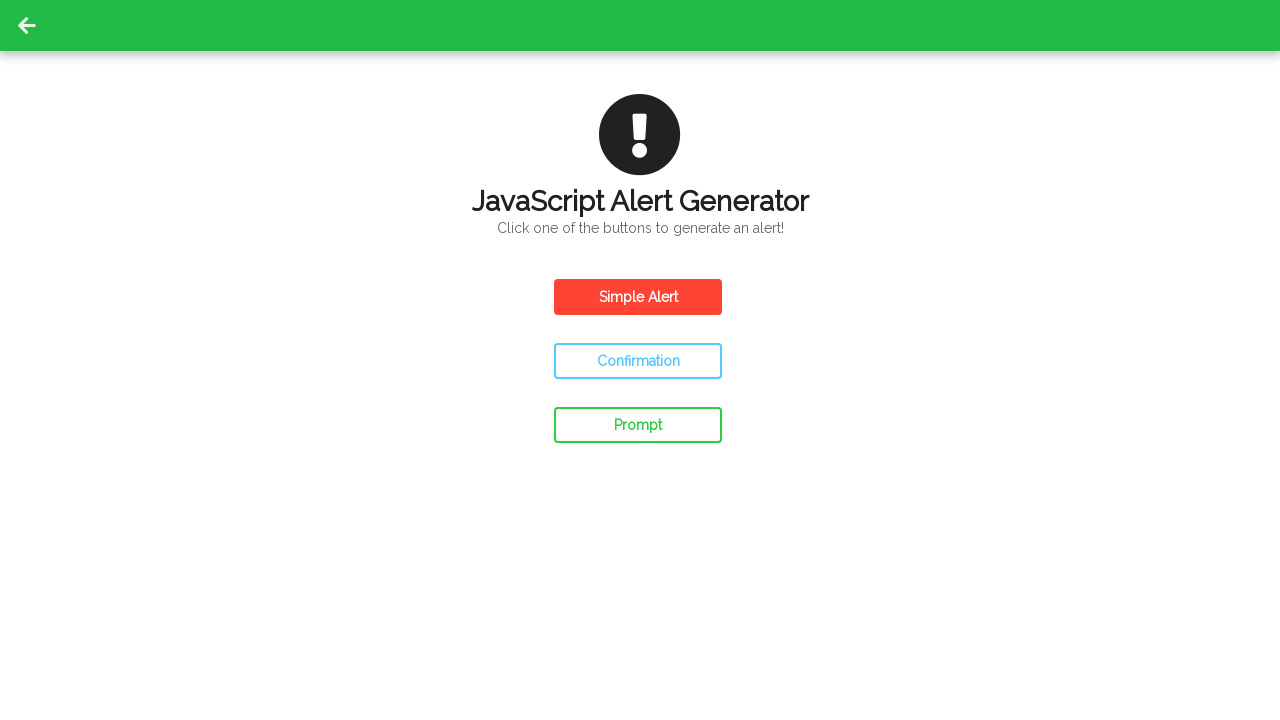